Navigates to a demo application, clicks through to the broken image section, and verifies the presence of a broken image element

Starting URL: https://demoapps.qspiders.com/ui/

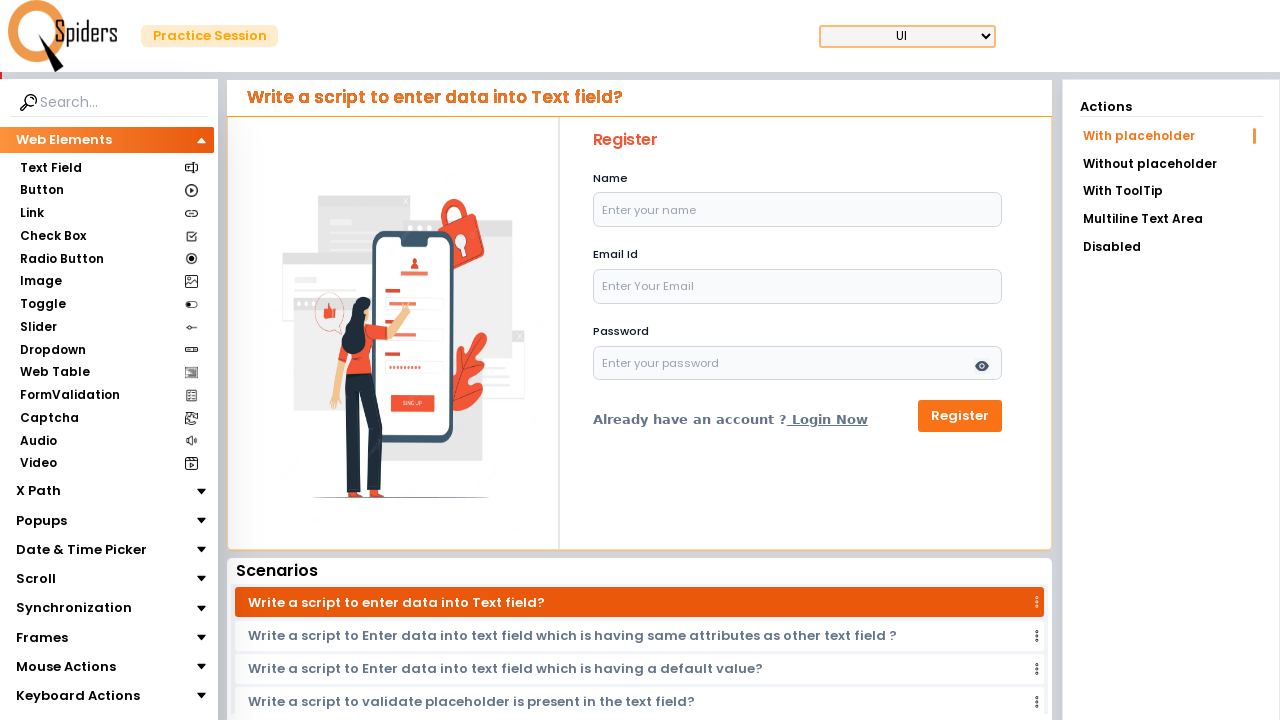

Navigated to demo application home page
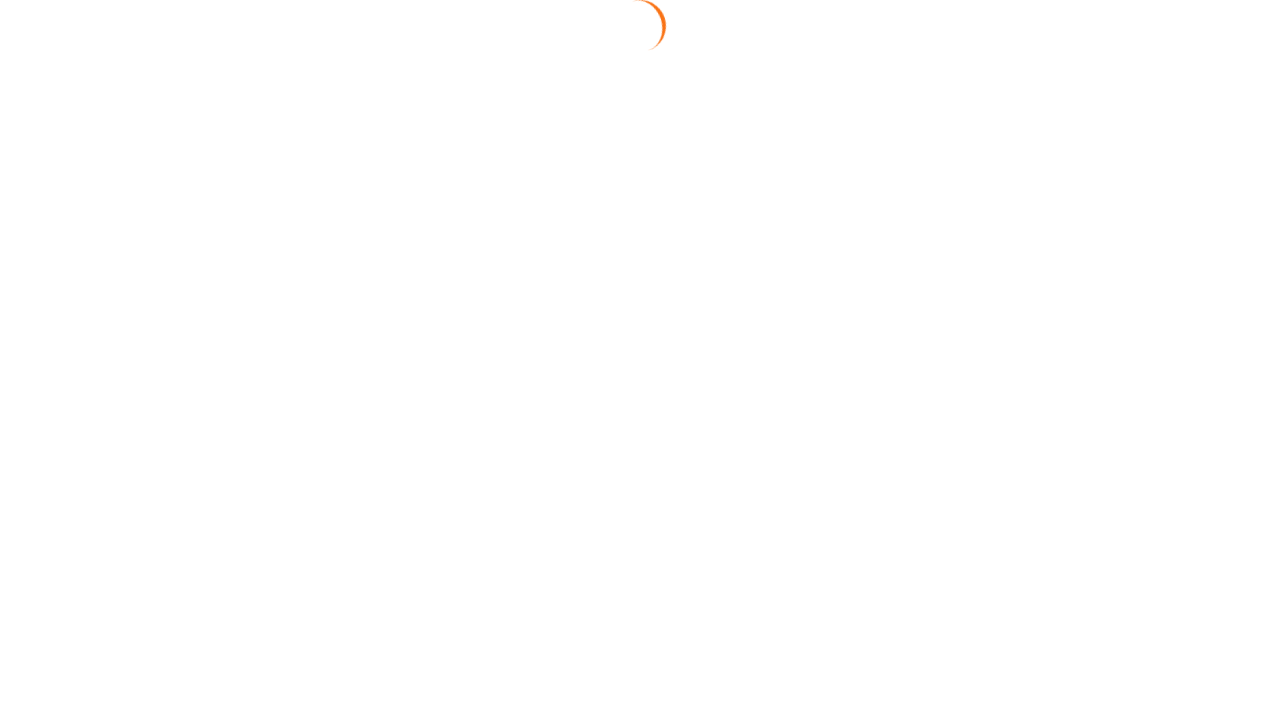

Clicked on Image section at (37, 282) on xpath=//section[text()='Image']
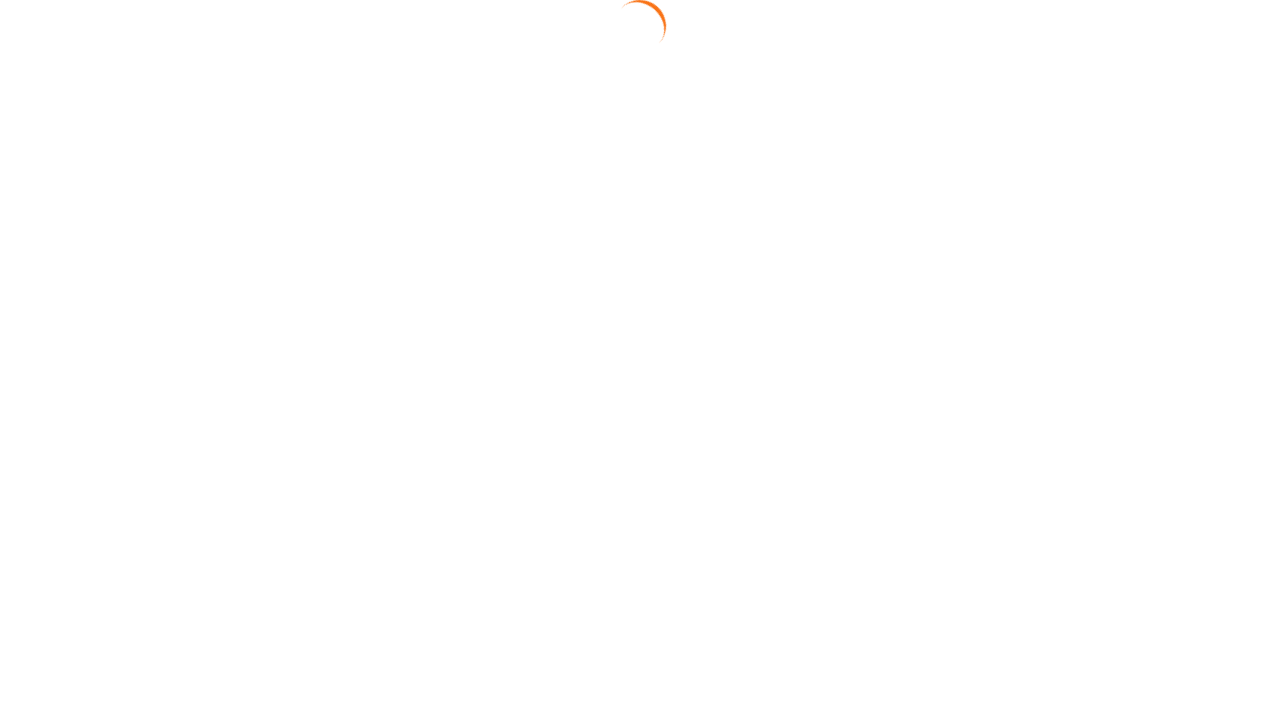

Clicked on Broken Image link at (1171, 255) on xpath=//a[text()='Broken Image']
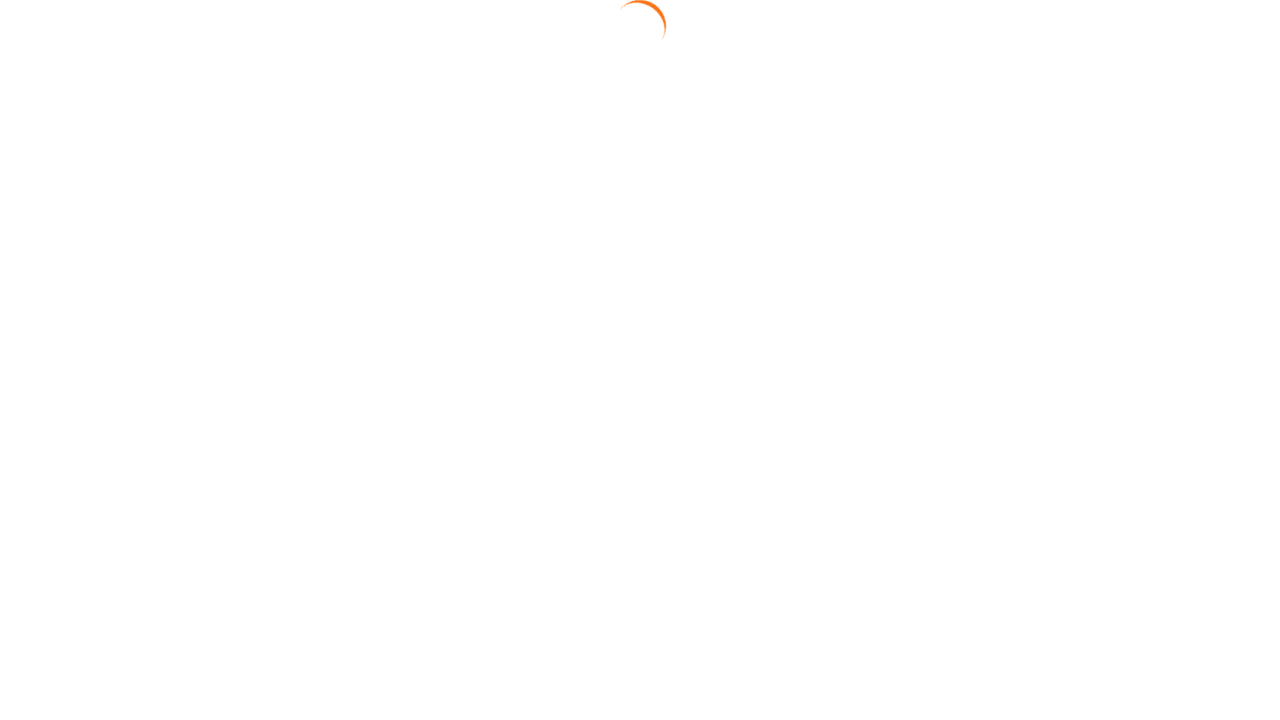

Verified broken image element is present on the page
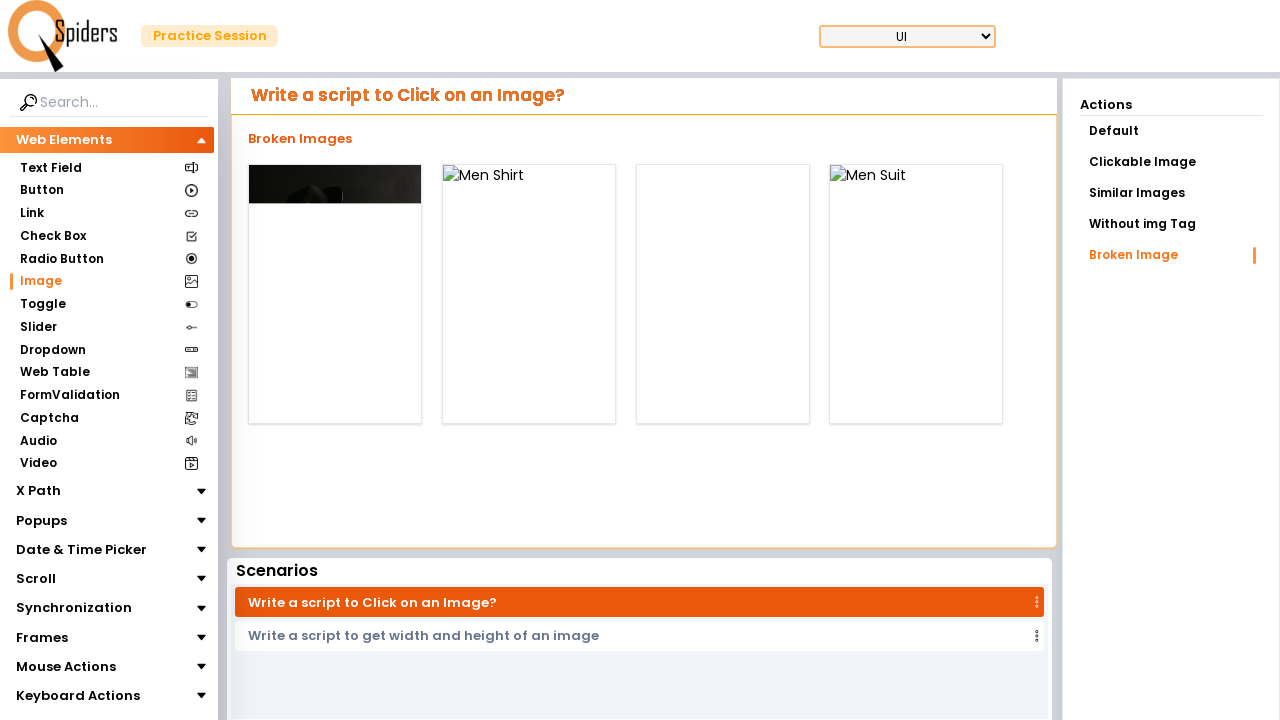

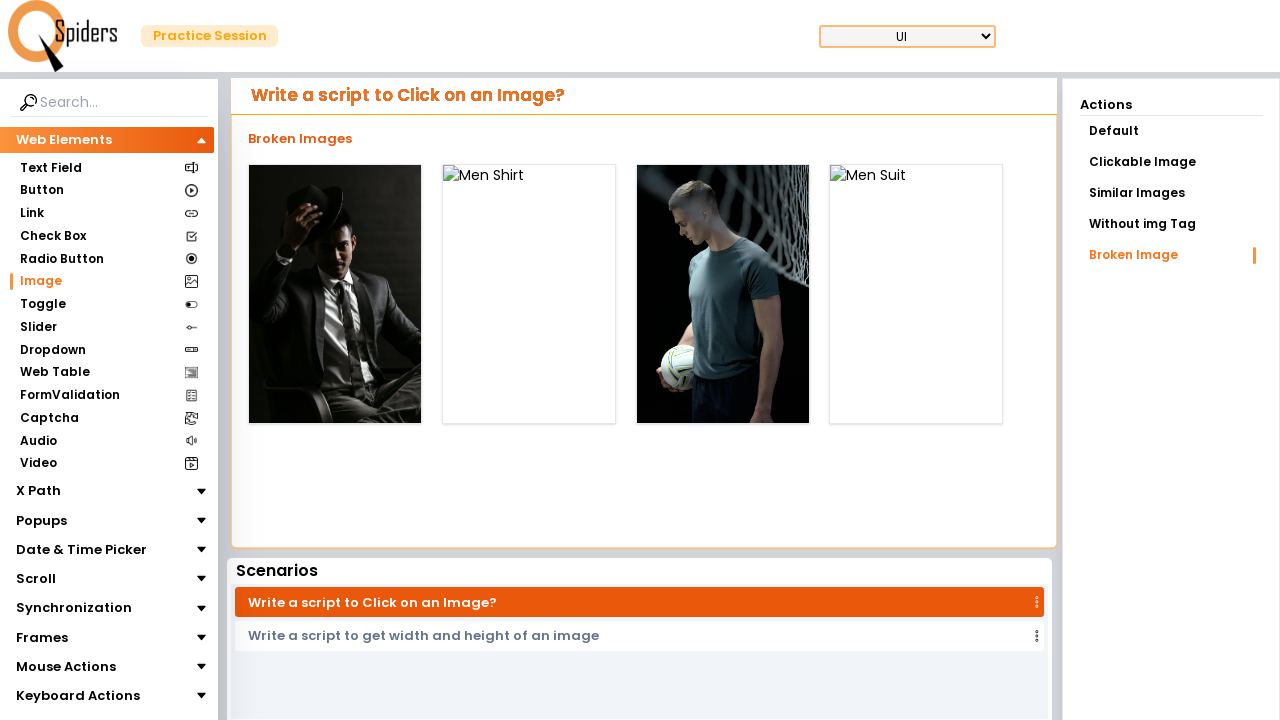